Navigates to the Selenium website and clicks on a navigation link to test page loading

Starting URL: https://www.selenium.dev/

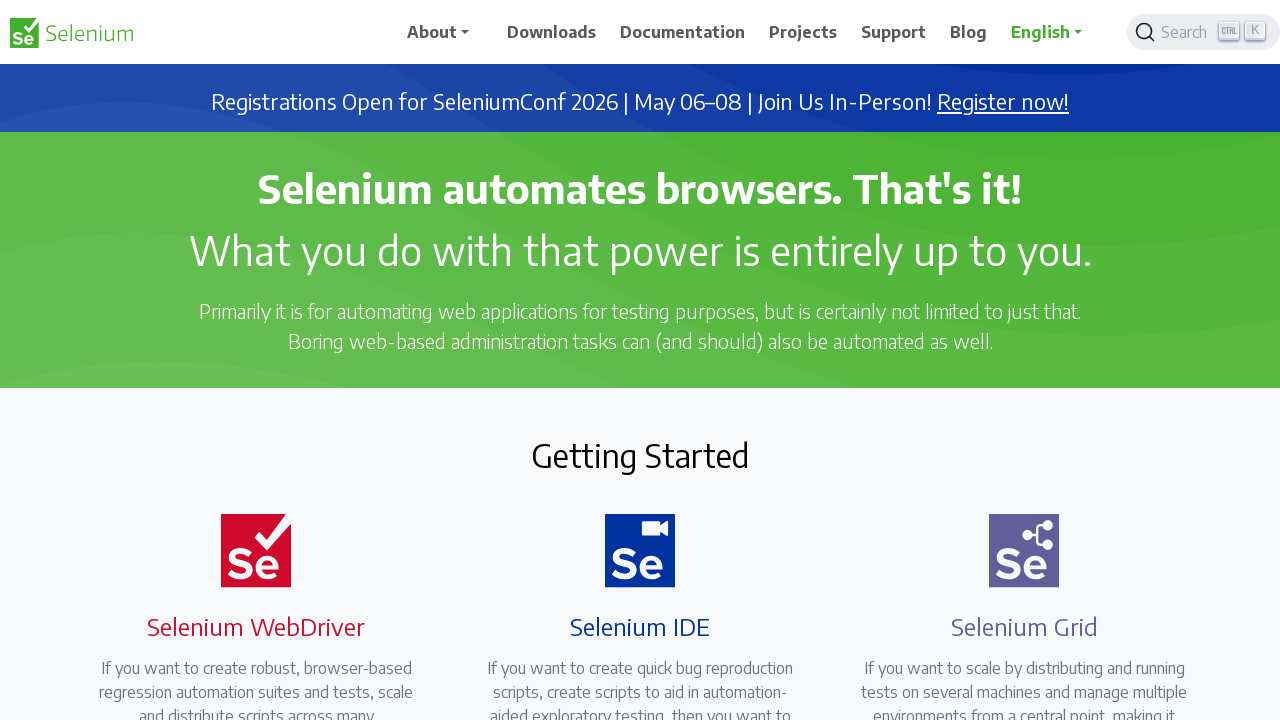

Clicked the third navigation link on Selenium website at (803, 32) on (//a[@class='nav-link'])[3]
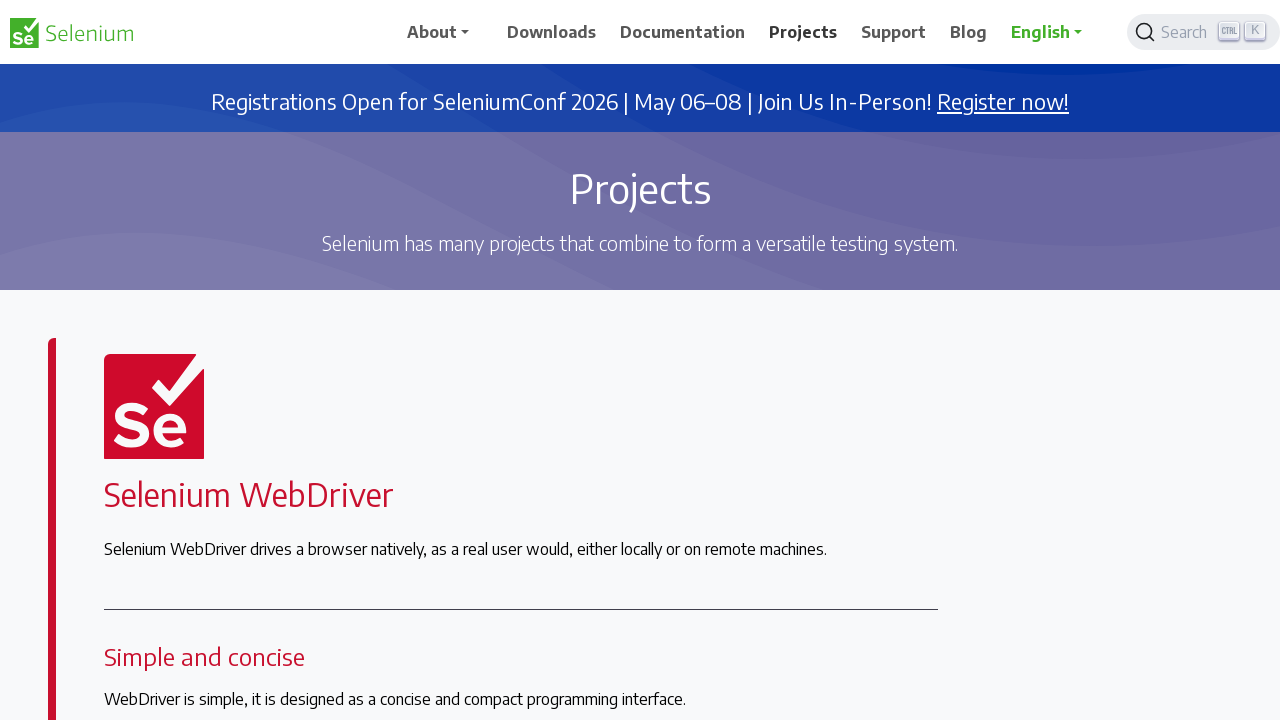

Page navigation completed and DOM content loaded
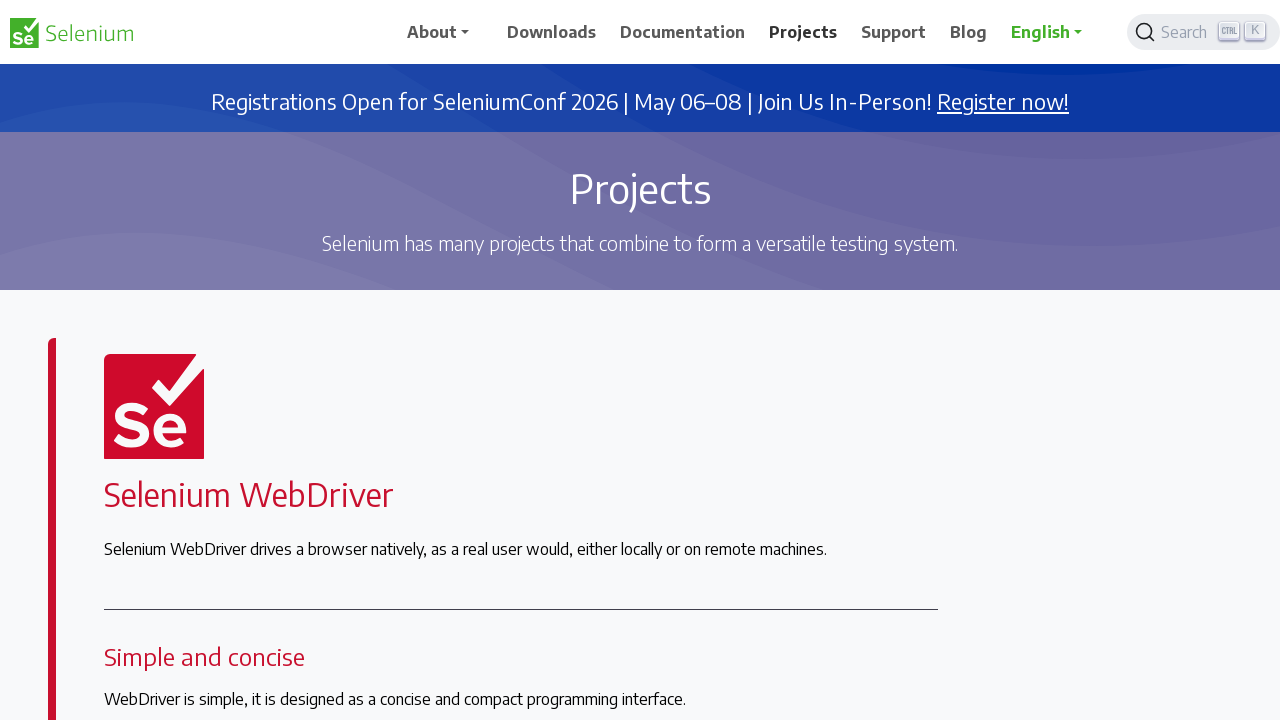

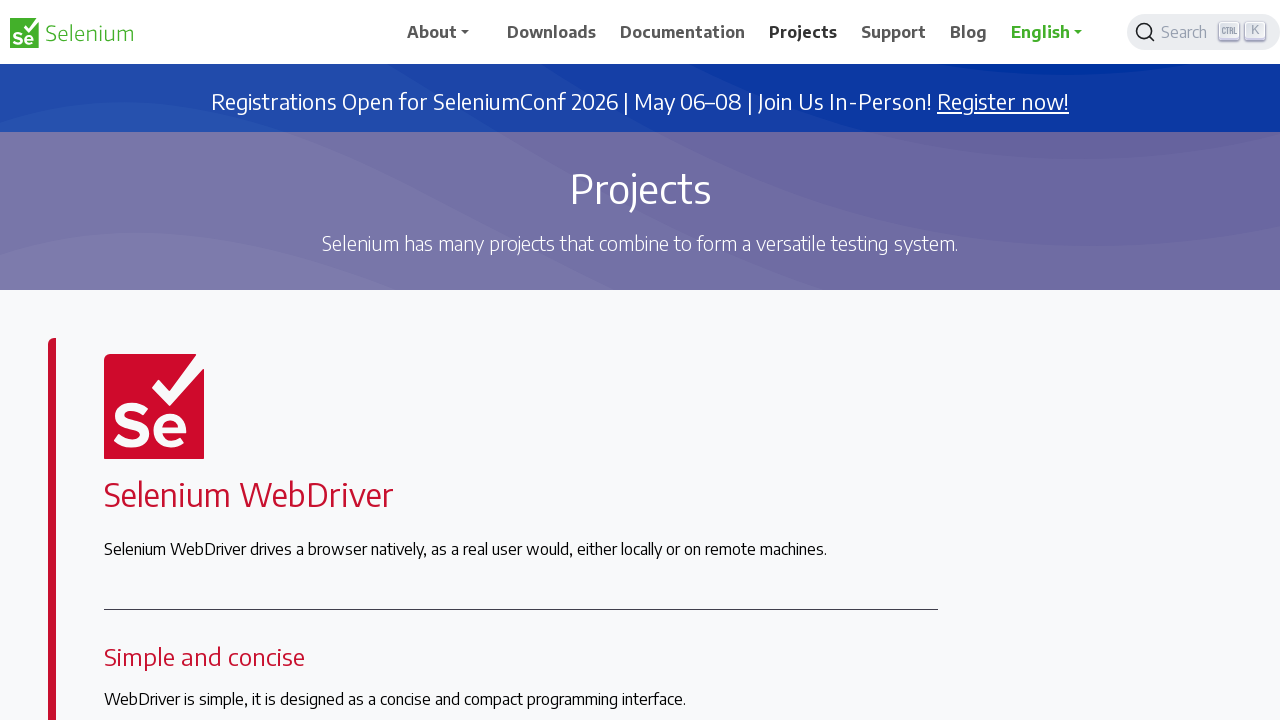